Tests a blog page by verifying the page title and checking the visibility of Wikipedia icon and search button elements

Starting URL: https://testautomationpractice.blogspot.com/

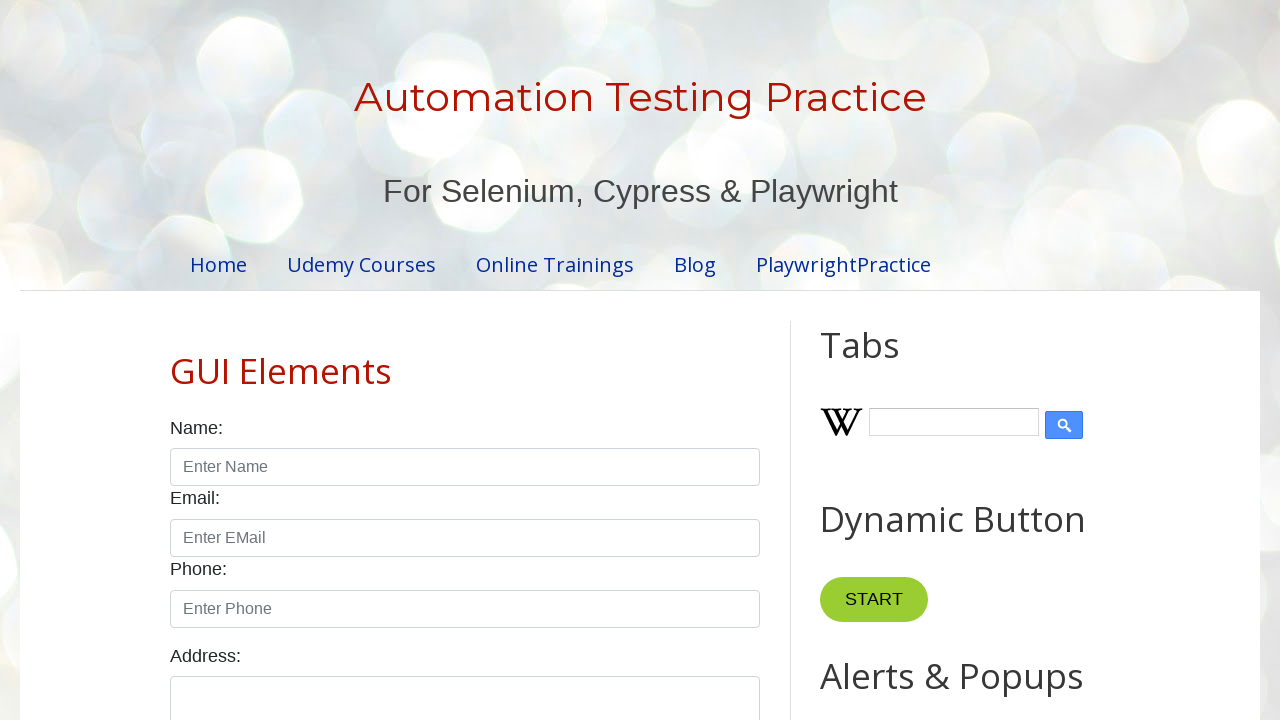

Navigated to blog practice page
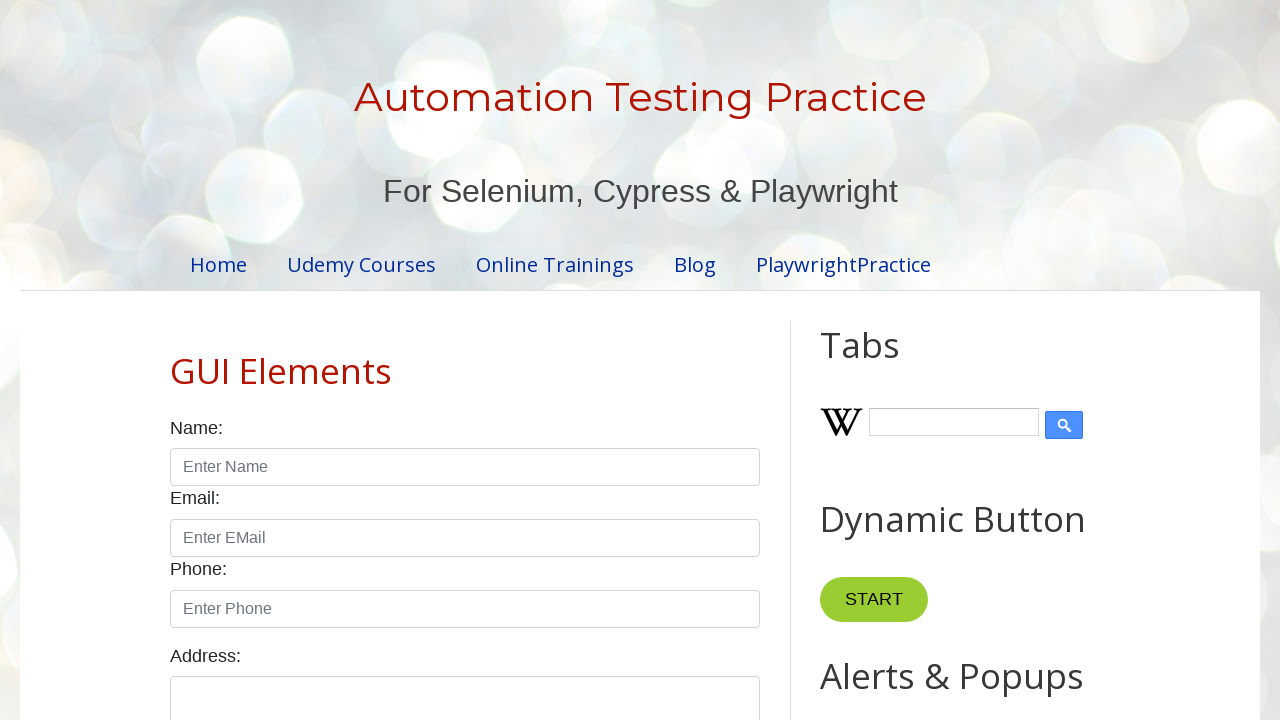

Retrieved page title
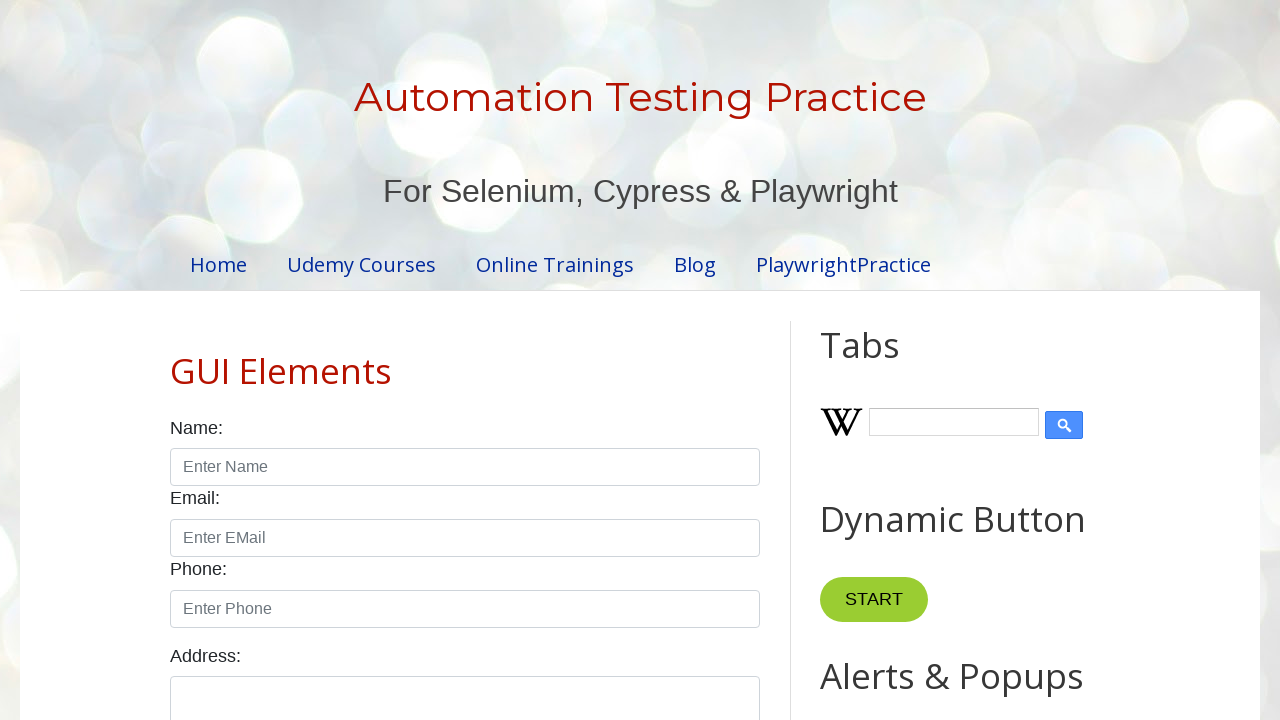

Verified page title is 'Automation Testing Practice'
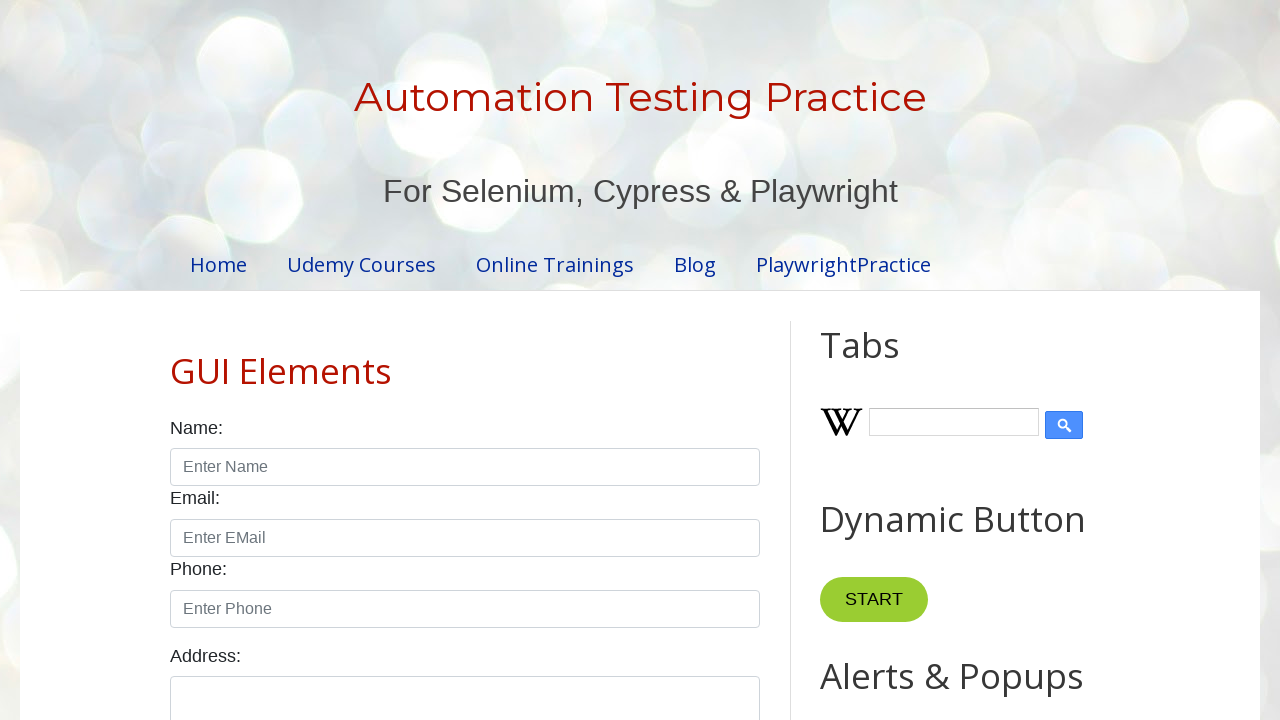

Located Wikipedia icon element
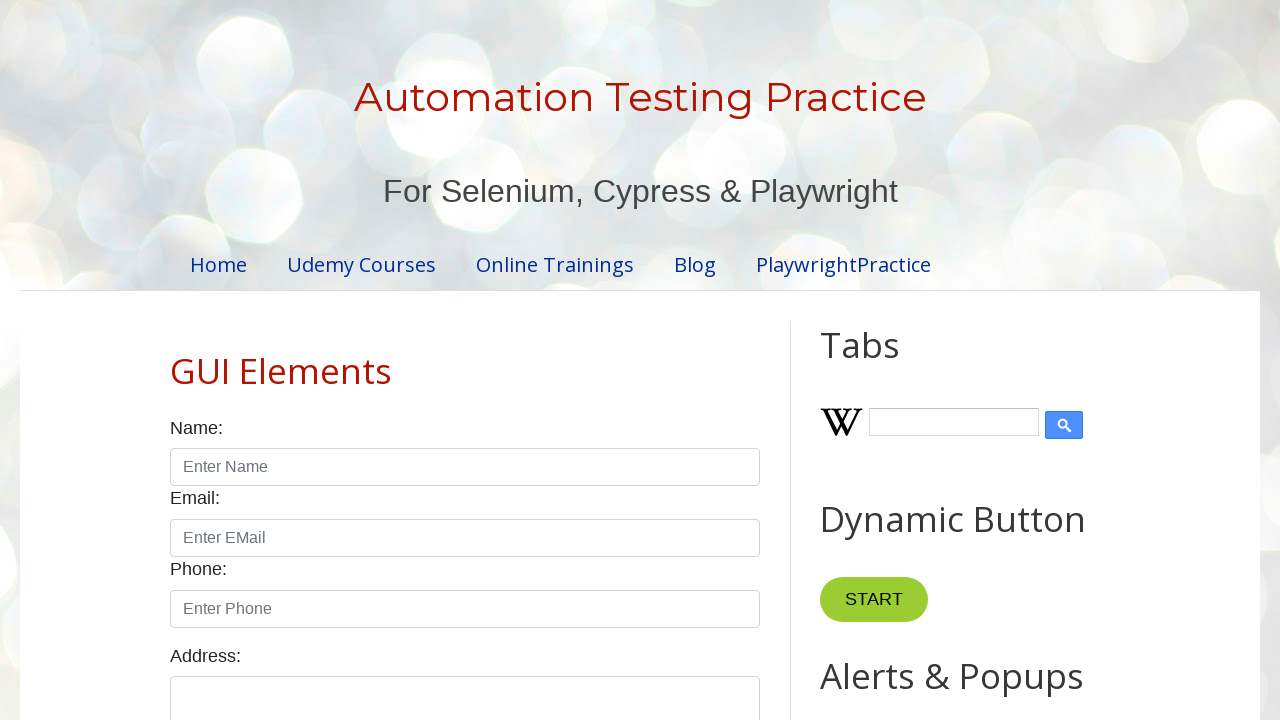

Verified Wikipedia icon is visible
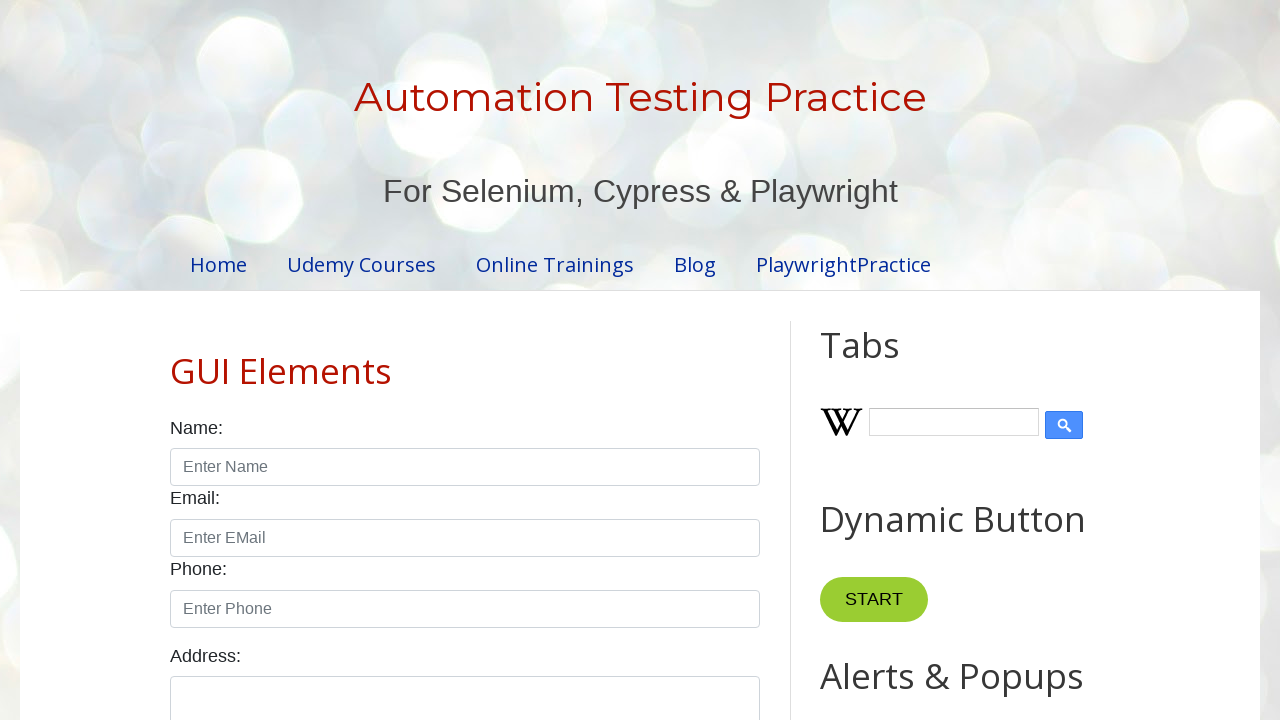

Located Wikipedia search button element
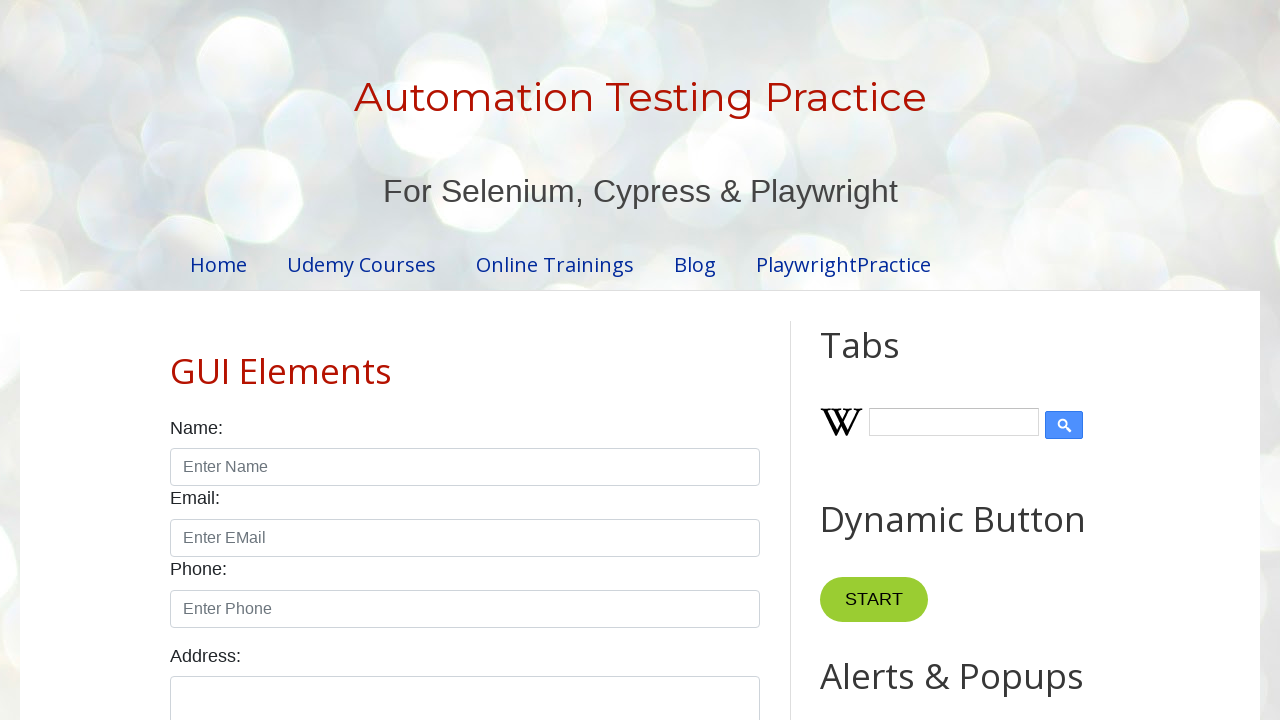

Verified Wikipedia search button is visible
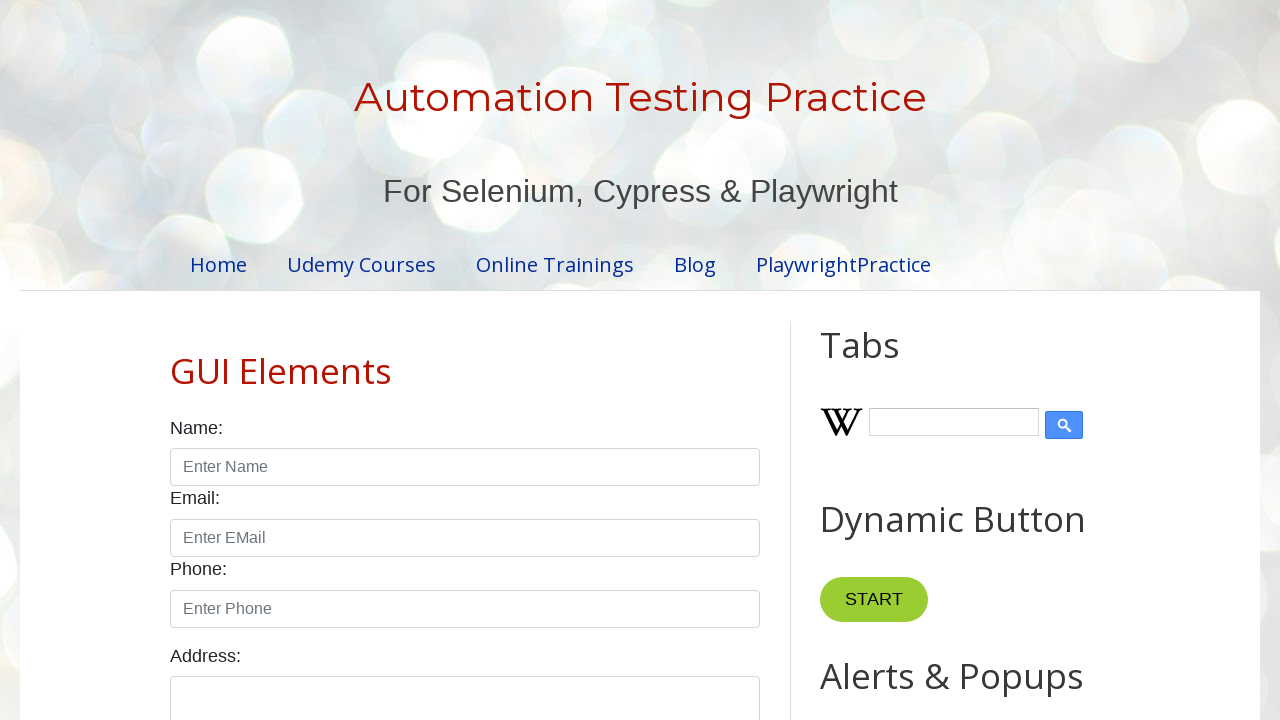

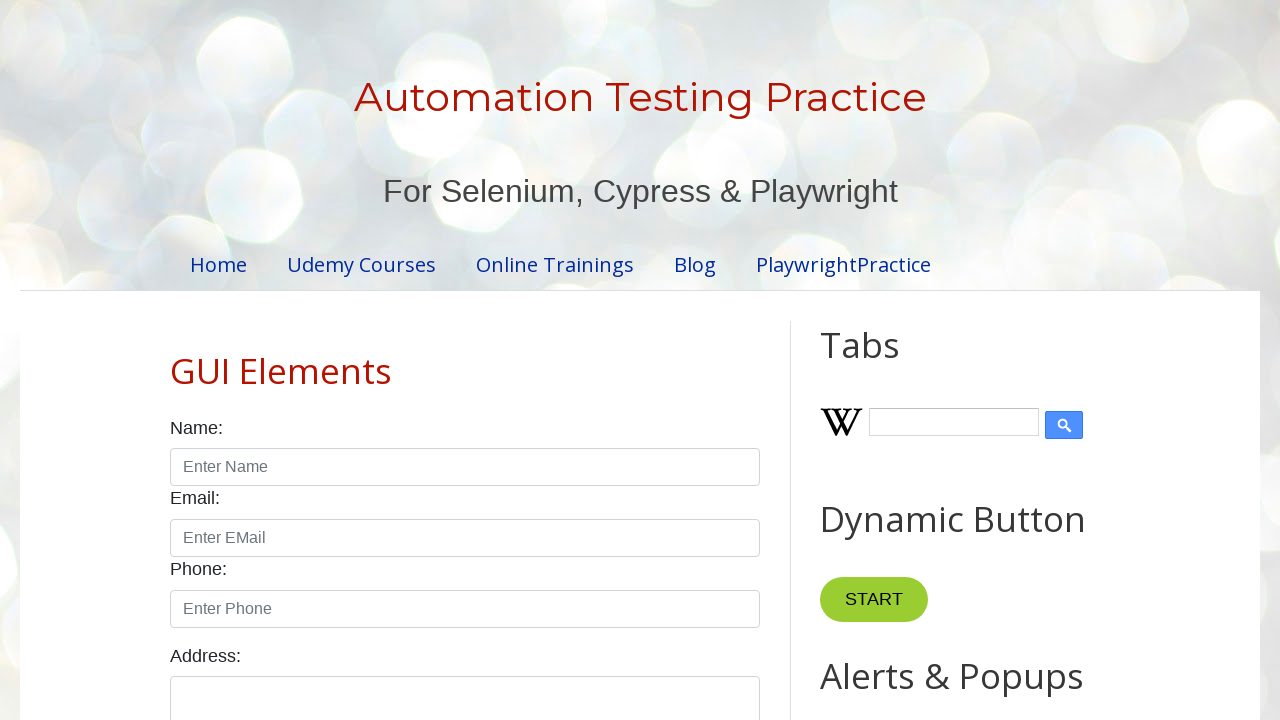